Tests radio button handling by clicking on the "Hockey" radio button and verifying it becomes selected

Starting URL: https://practice.cydeo.com/radio_buttons

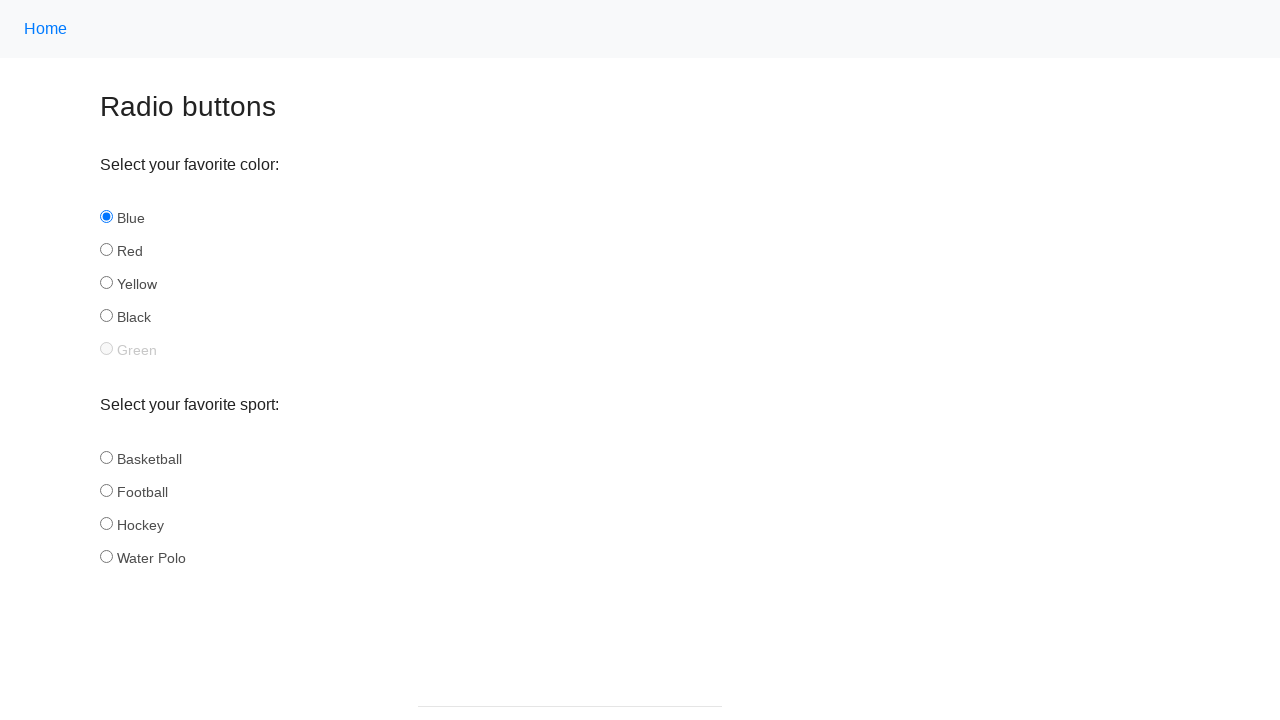

Clicked on the Hockey radio button at (106, 523) on input#hockey
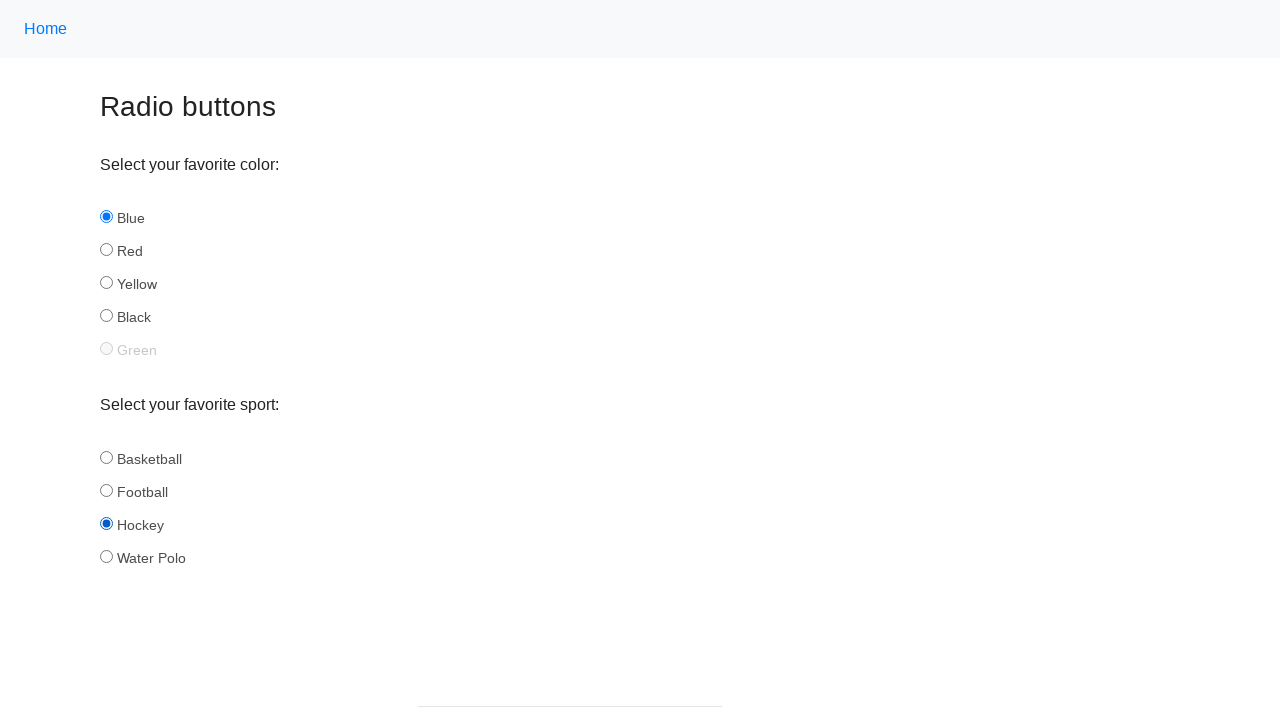

Verified that the Hockey radio button is selected
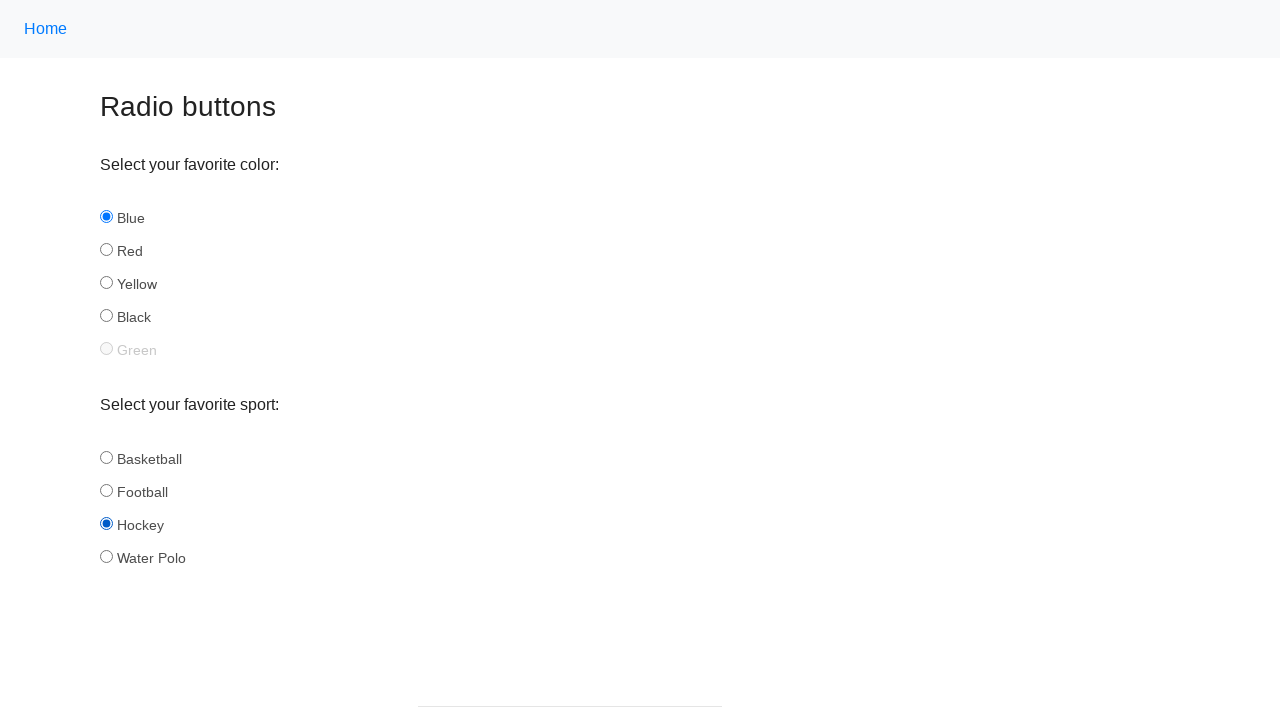

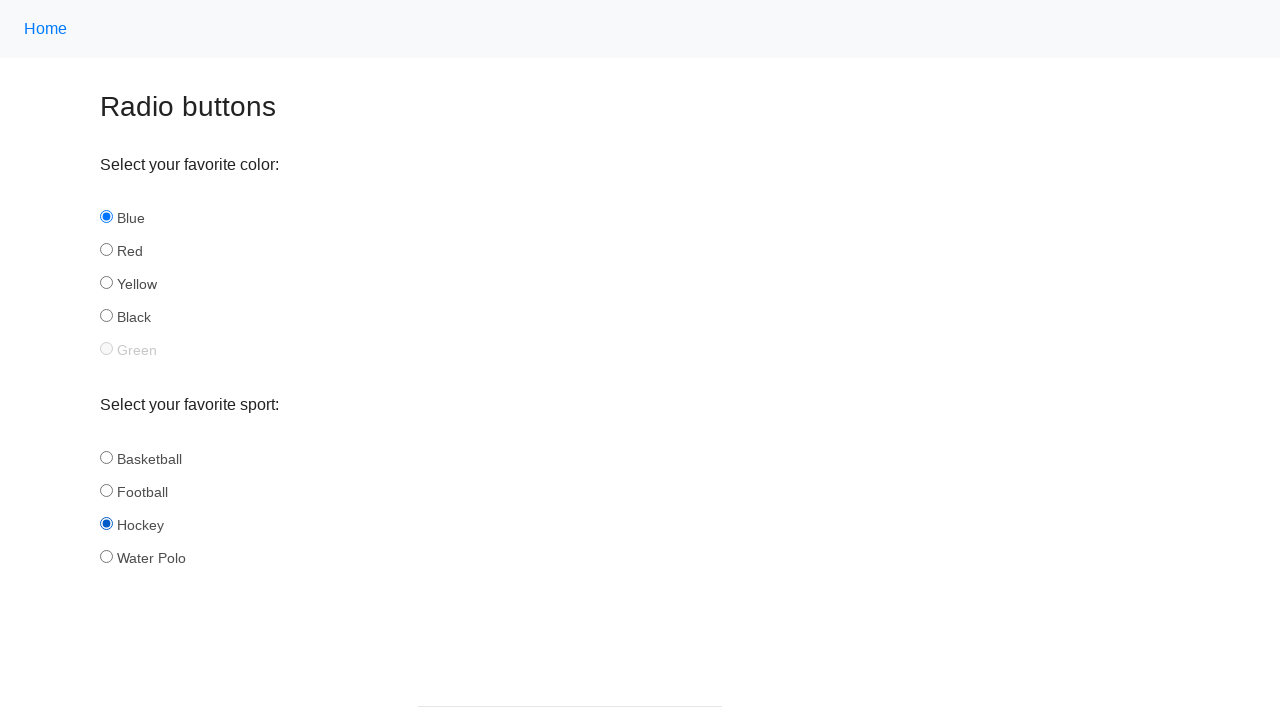